Tests that a todo item is removed when edited to an empty string.

Starting URL: https://demo.playwright.dev/todomvc

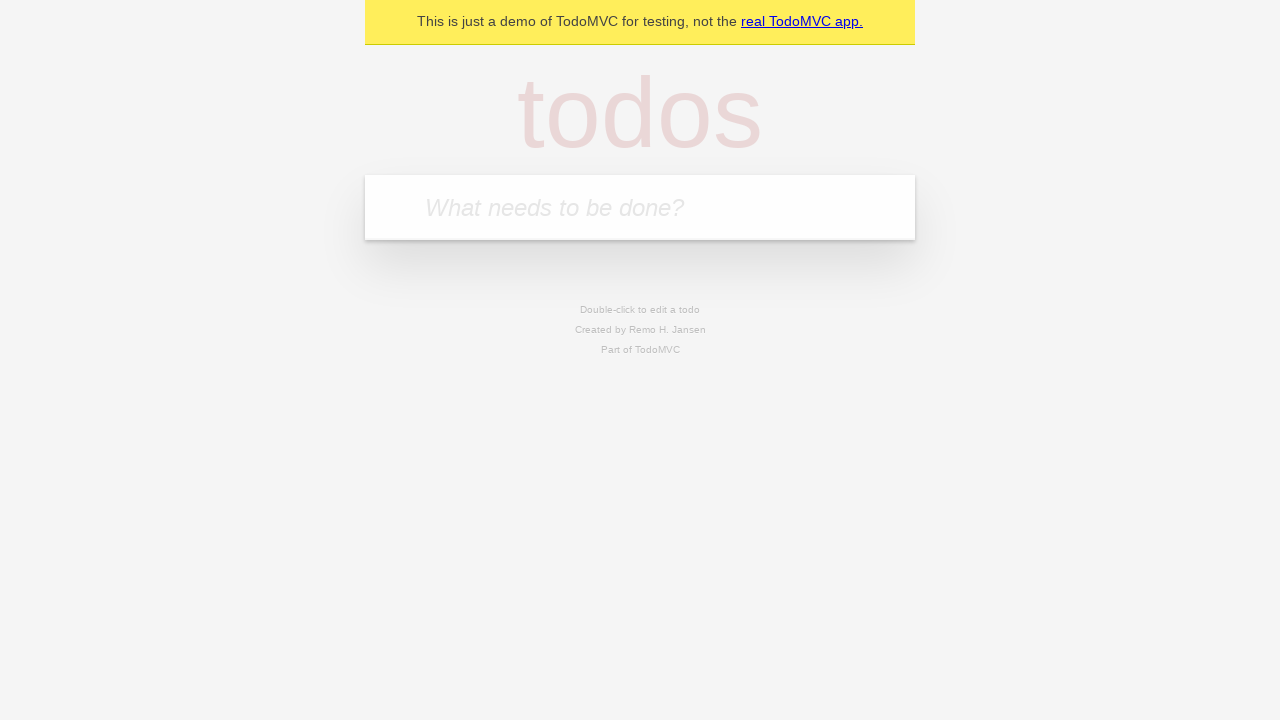

Filled todo input with 'buy some cheese' on internal:attr=[placeholder="What needs to be done?"i]
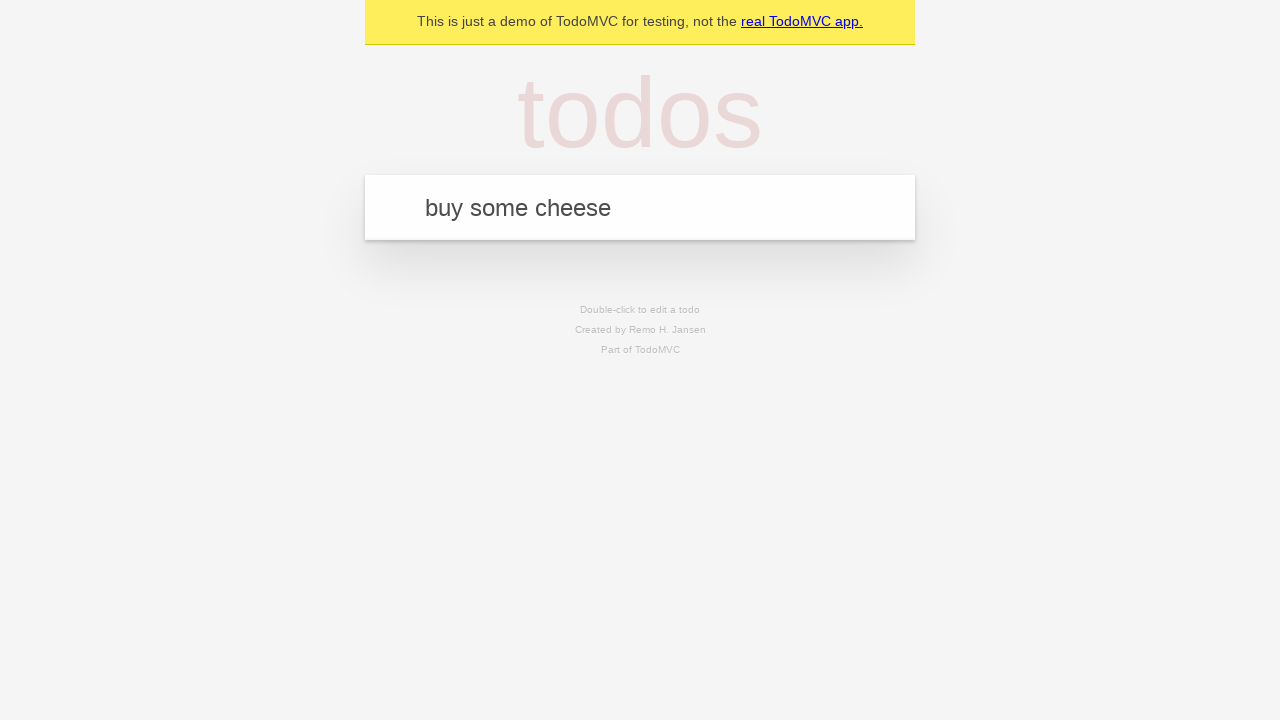

Pressed Enter to add first todo item on internal:attr=[placeholder="What needs to be done?"i]
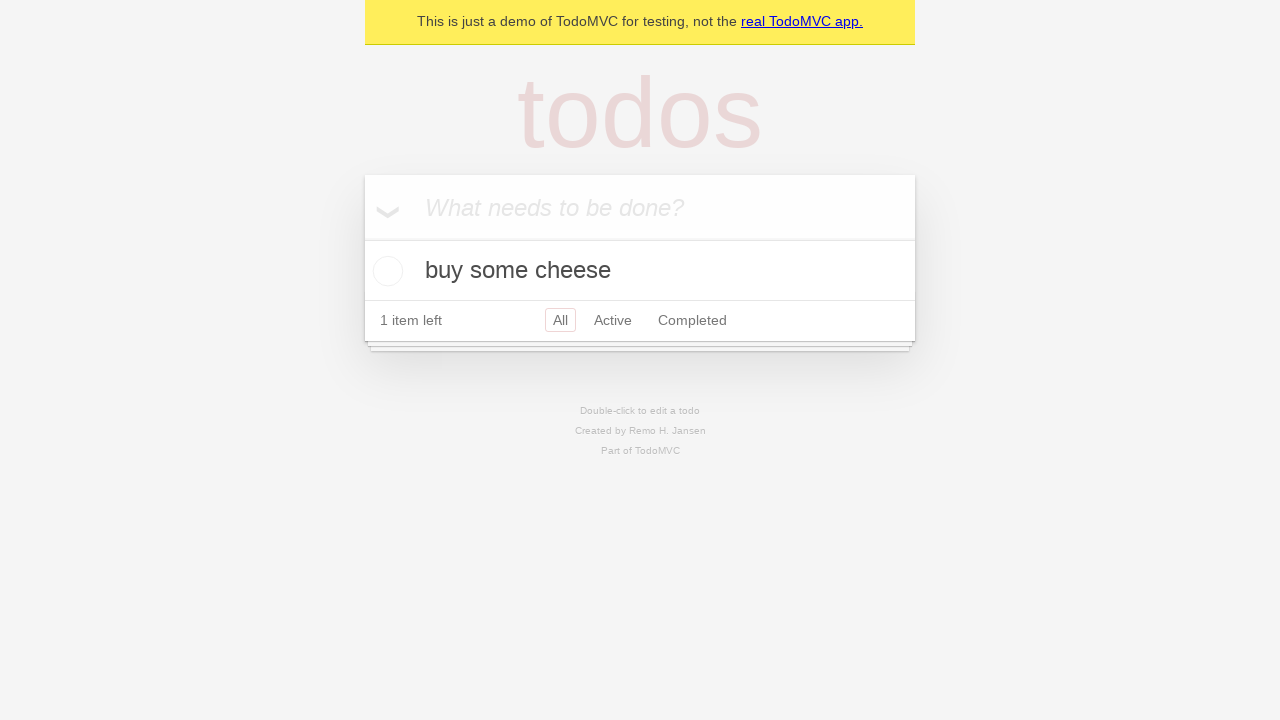

Filled todo input with 'feed the cat' on internal:attr=[placeholder="What needs to be done?"i]
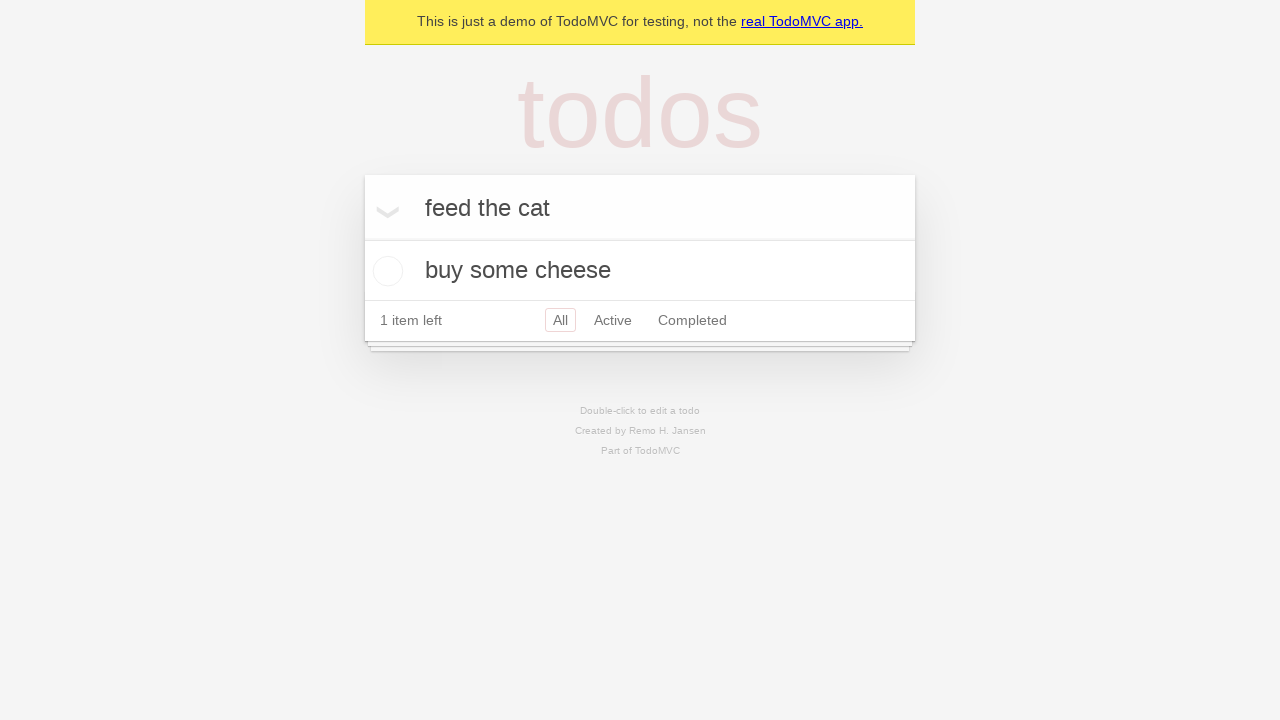

Pressed Enter to add second todo item on internal:attr=[placeholder="What needs to be done?"i]
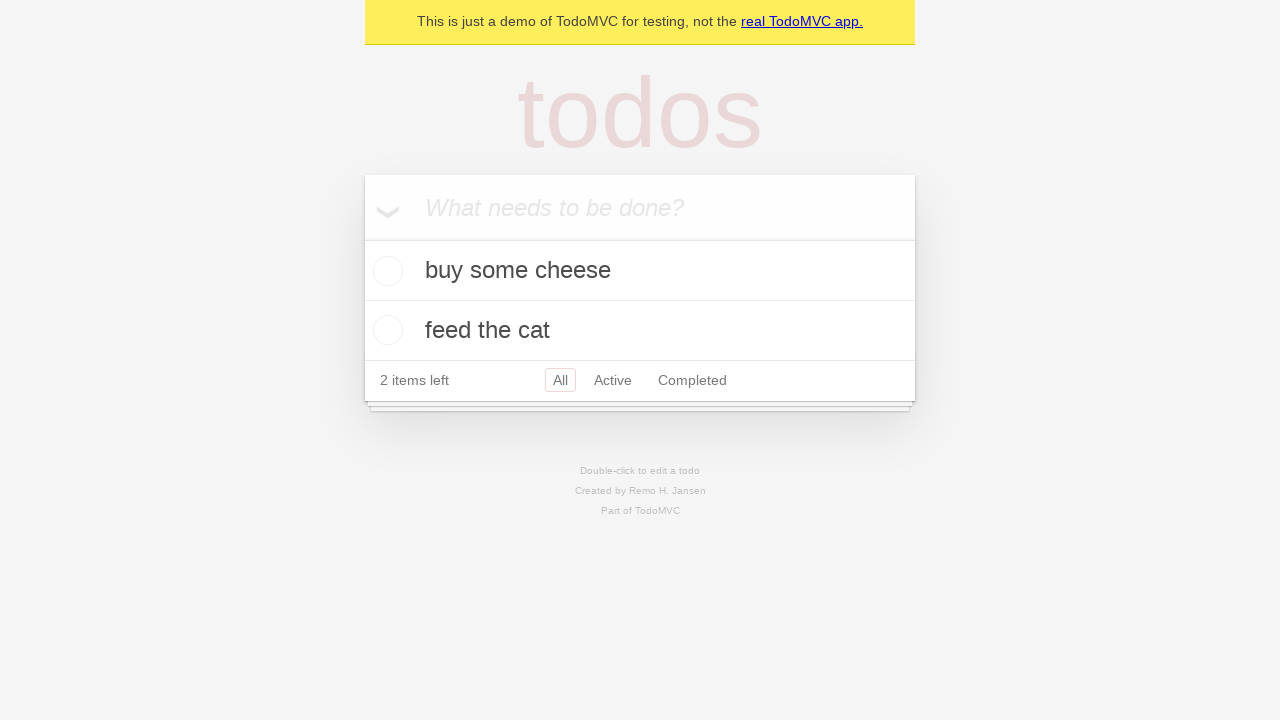

Filled todo input with 'book a doctors appointment' on internal:attr=[placeholder="What needs to be done?"i]
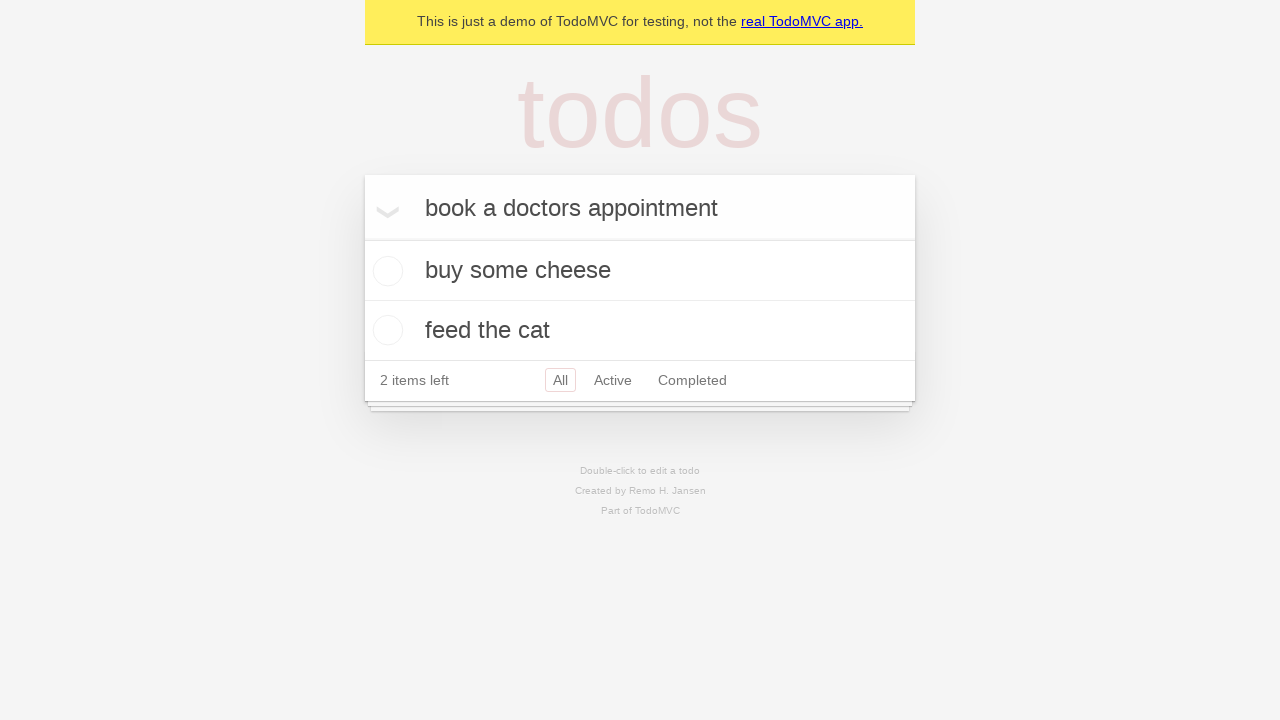

Pressed Enter to add third todo item on internal:attr=[placeholder="What needs to be done?"i]
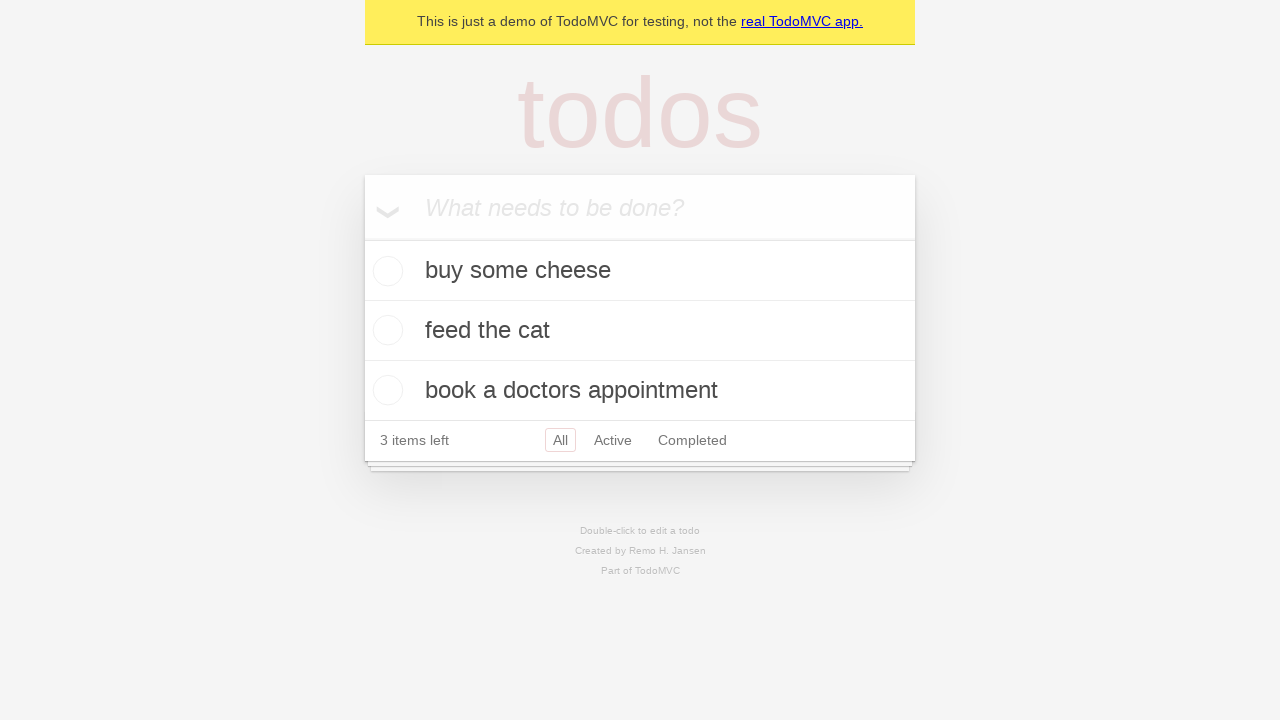

Double-clicked second todo item to enter edit mode at (640, 331) on internal:testid=[data-testid="todo-item"s] >> nth=1
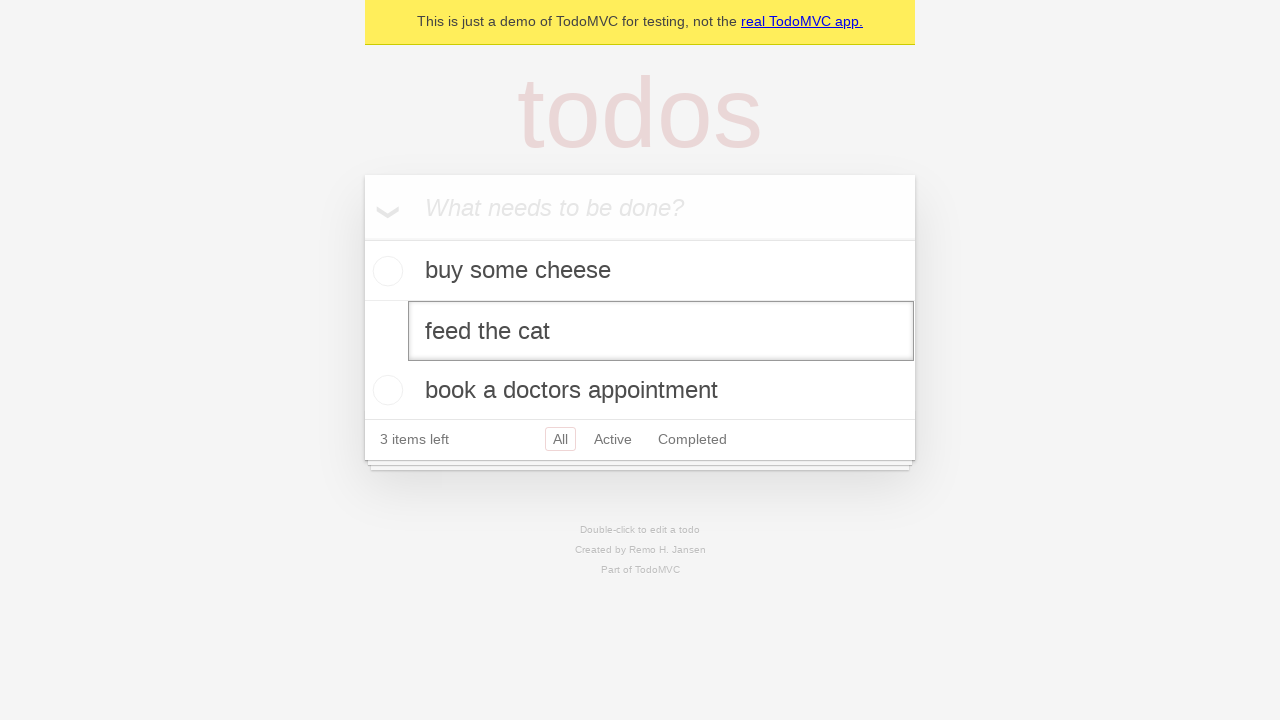

Cleared text in edit field by filling with empty string on internal:testid=[data-testid="todo-item"s] >> nth=1 >> internal:role=textbox[nam
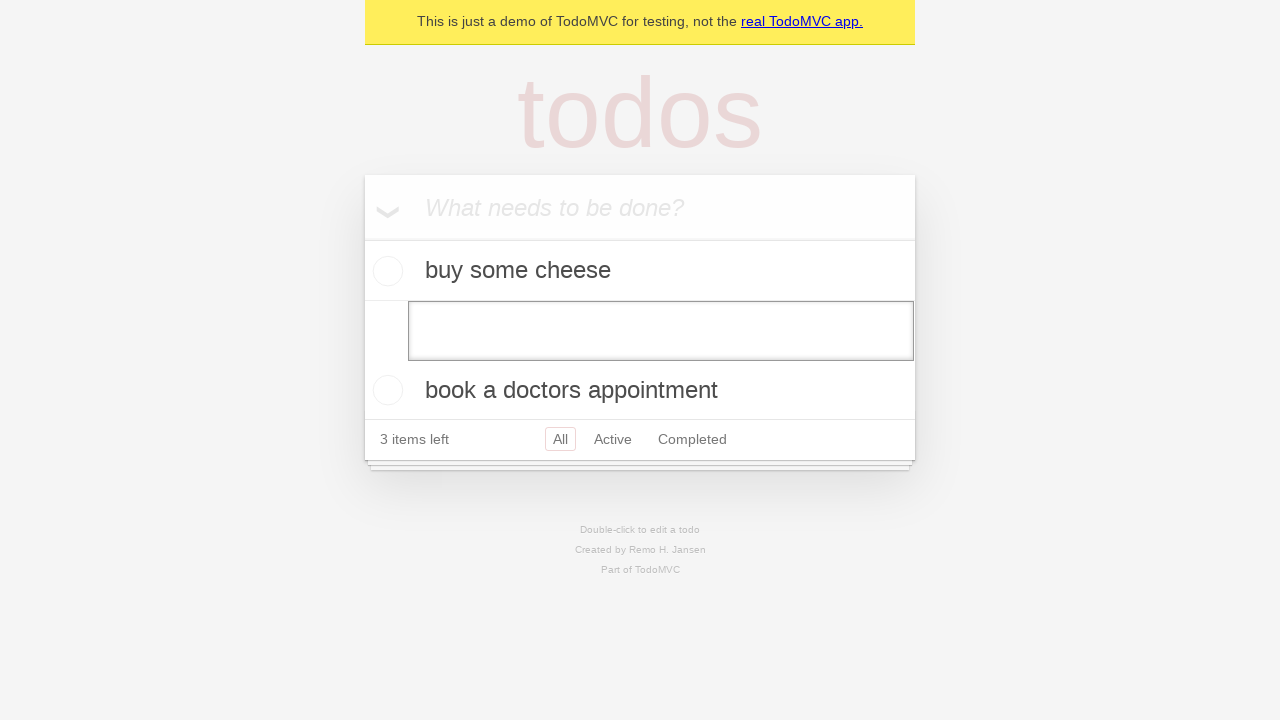

Pressed Enter to confirm empty edit, removing the todo item on internal:testid=[data-testid="todo-item"s] >> nth=1 >> internal:role=textbox[nam
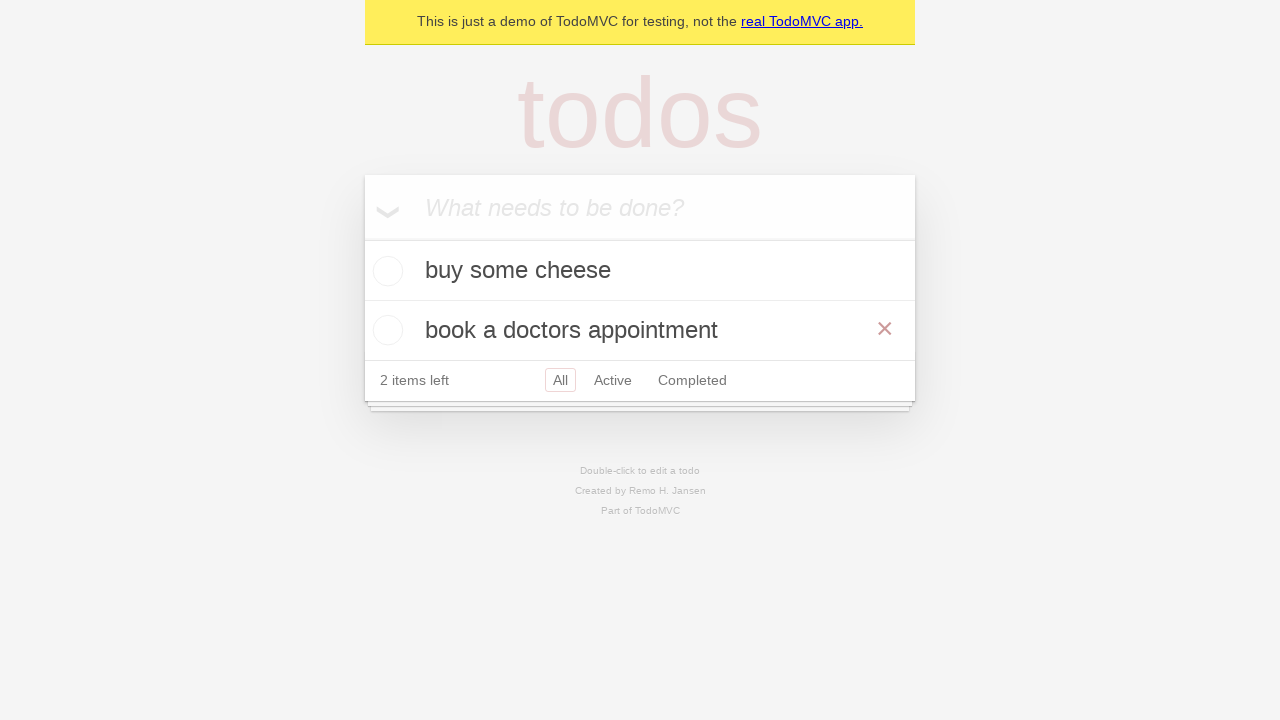

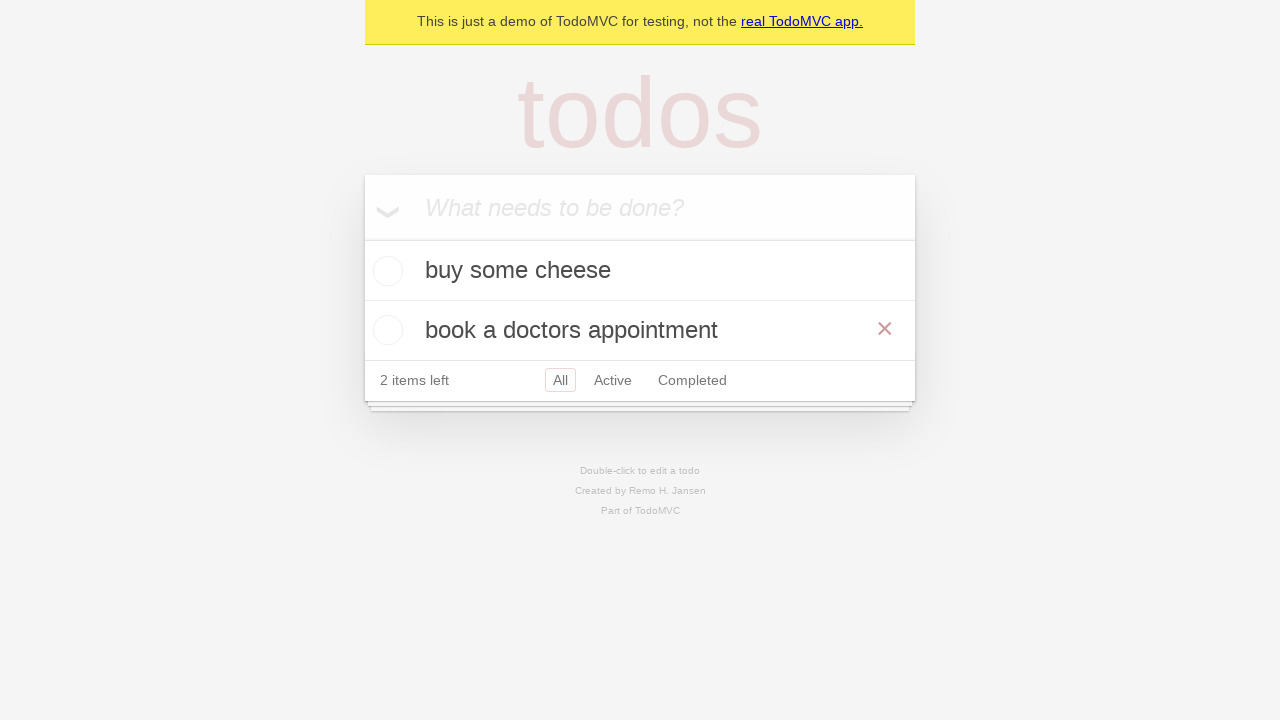